Tests a wait scenario where a button becomes clickable after a delay, clicks it, and verifies that a success message appears

Starting URL: http://suninjuly.github.io/wait2.html

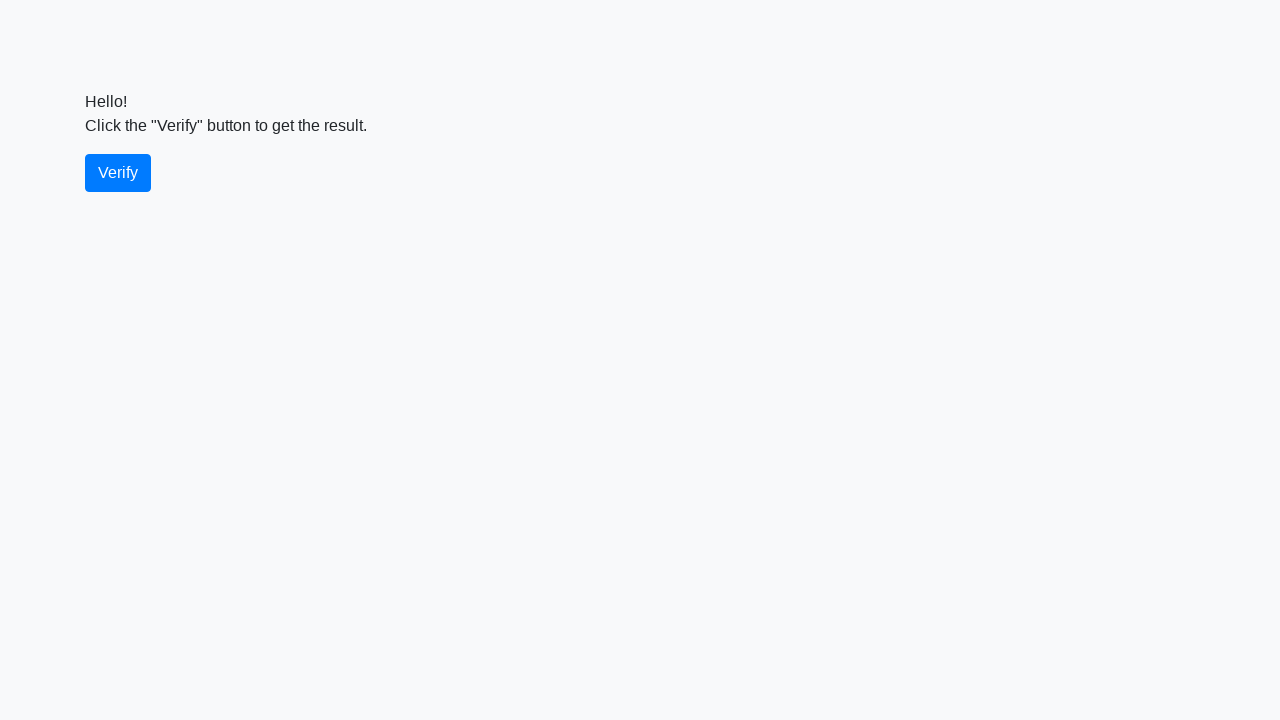

Waited for verify button to become visible
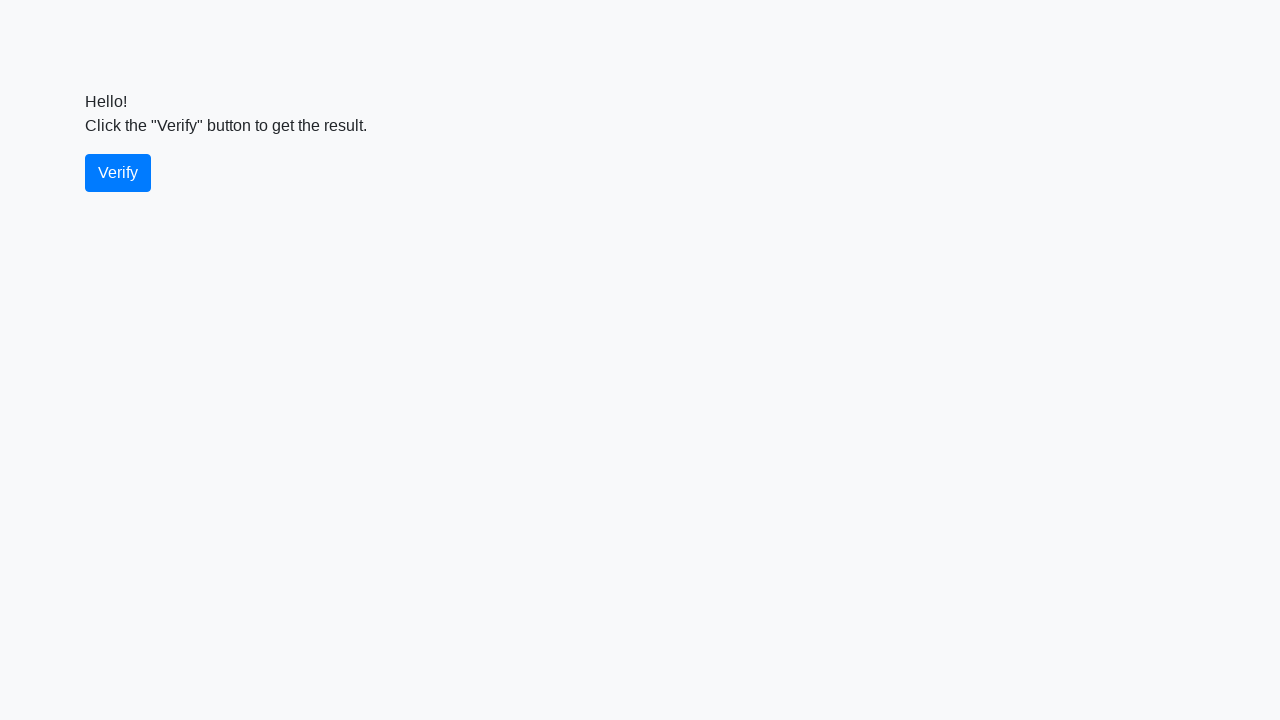

Clicked the verify button at (118, 173) on #verify
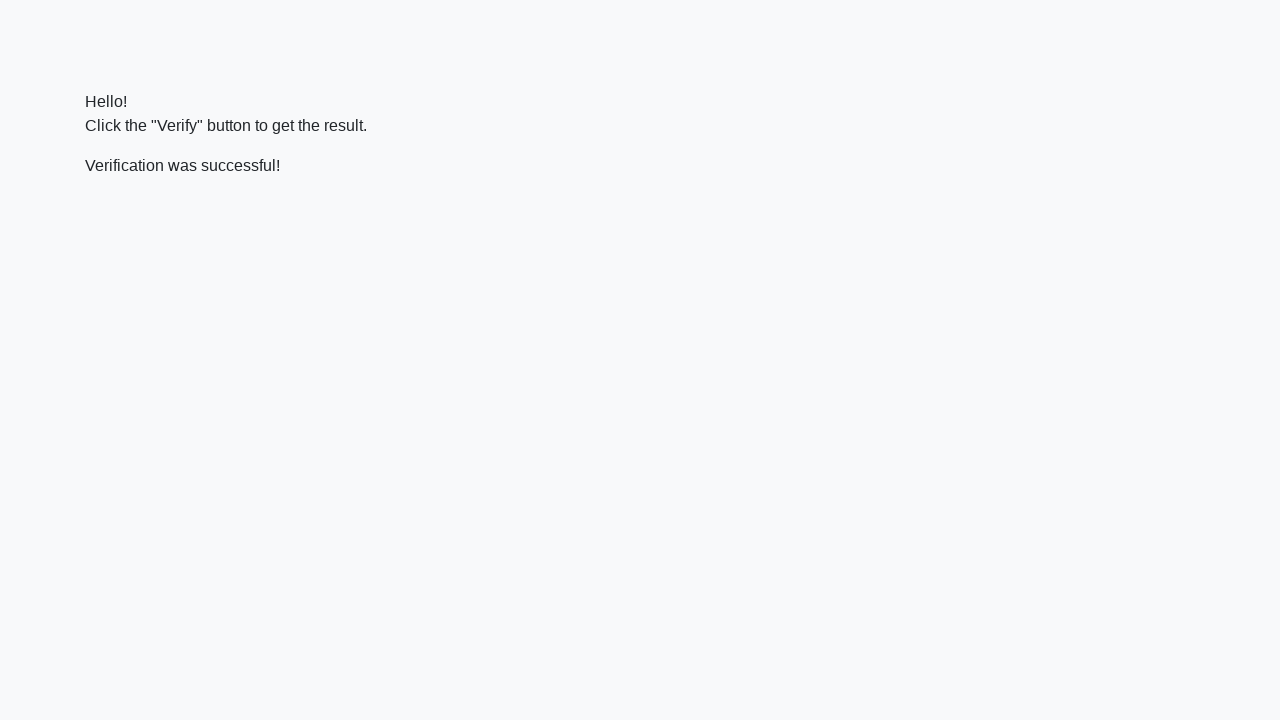

Waited for success message to appear
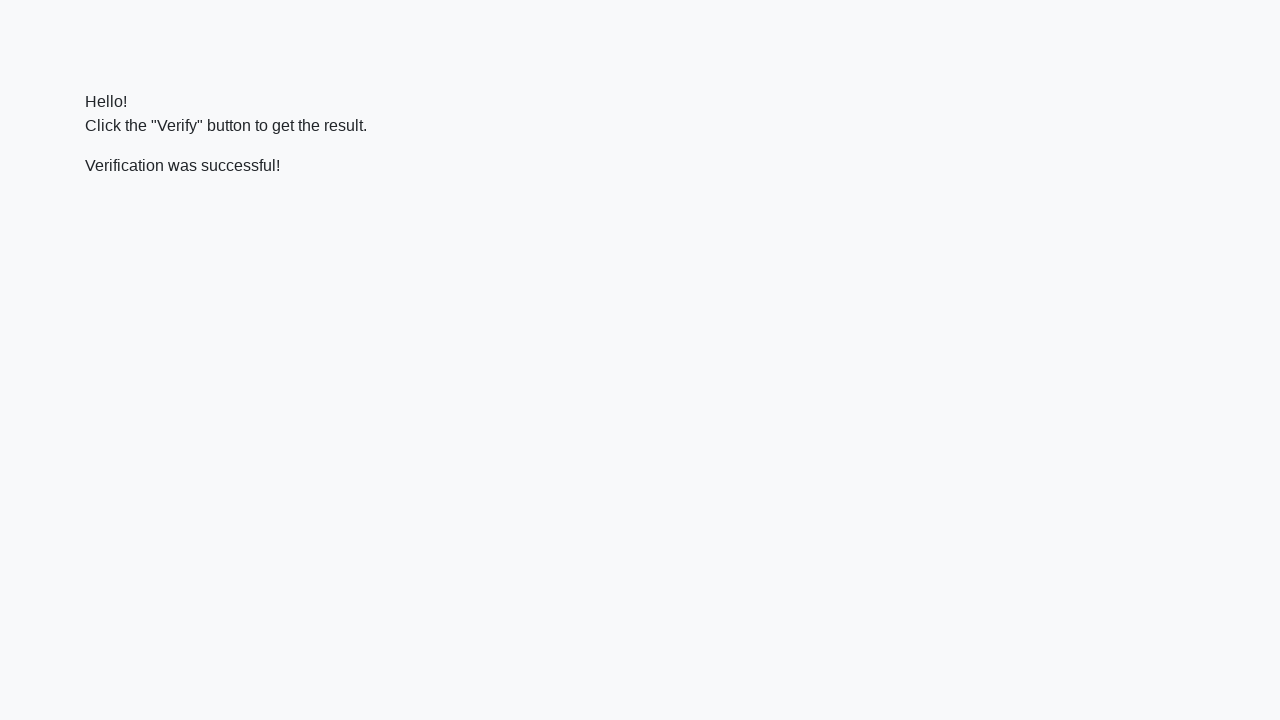

Located the success message element
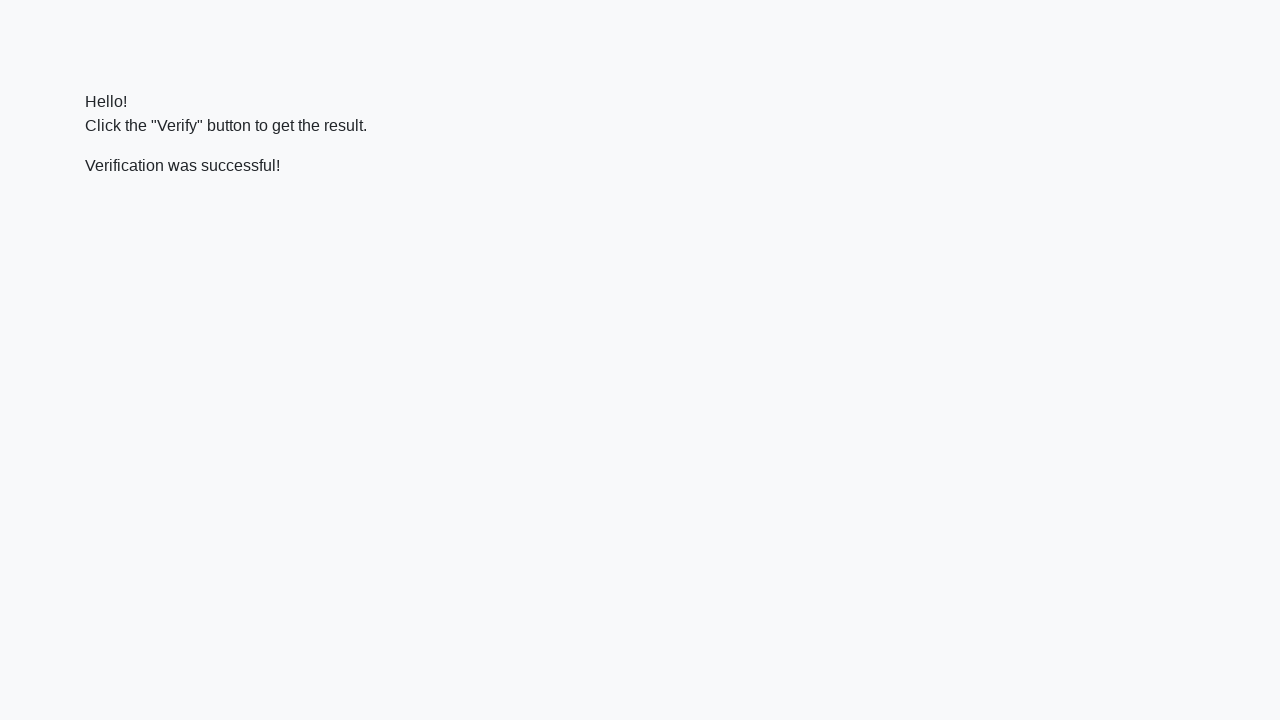

Verified that success message contains 'successful'
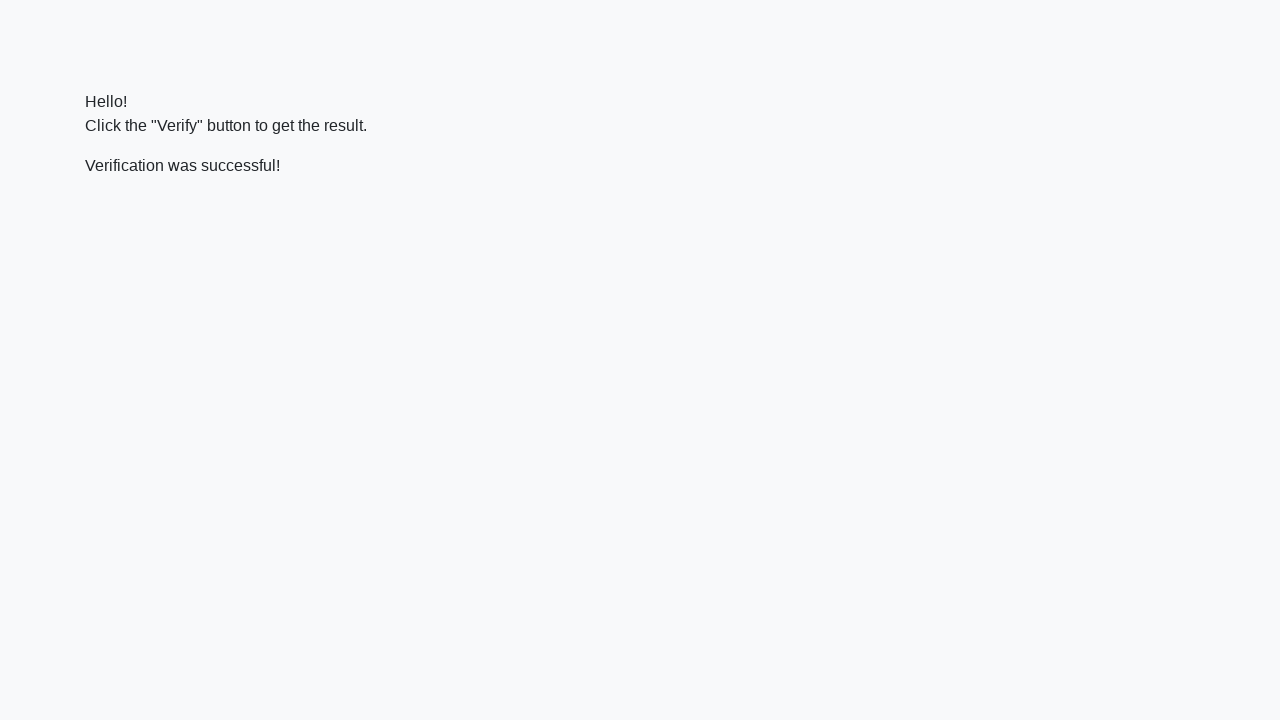

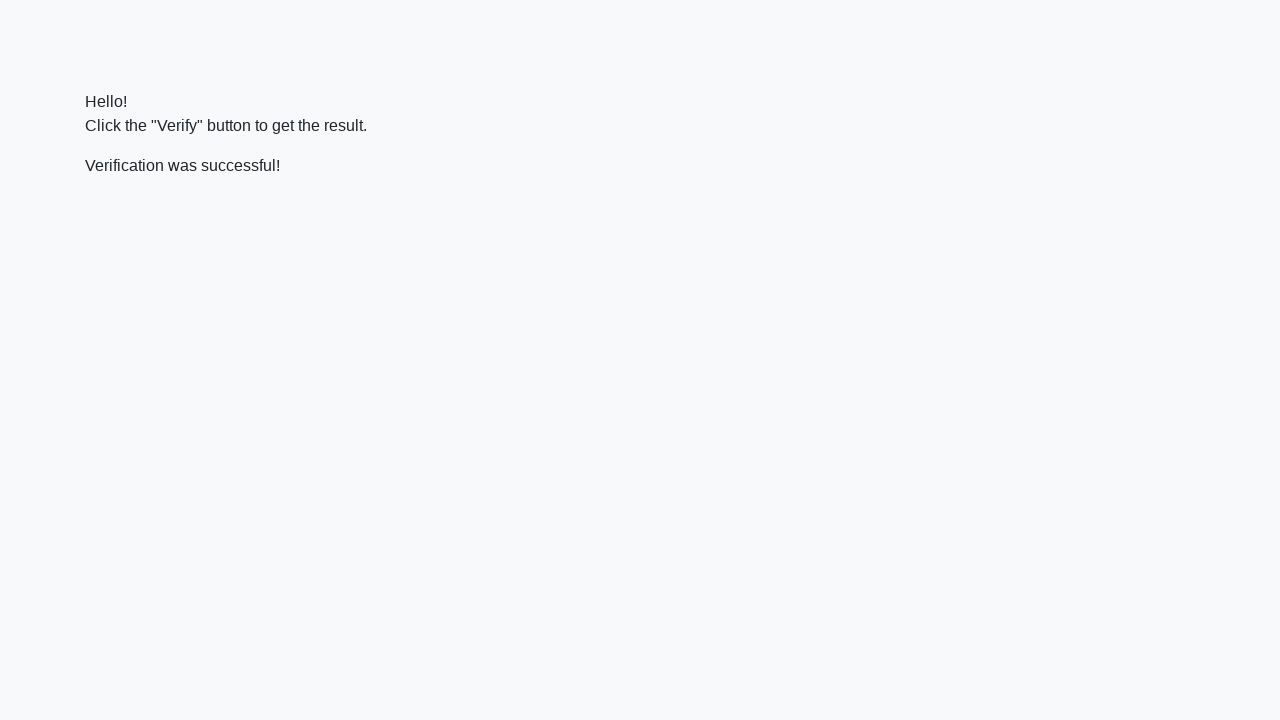